Tests right-click context menu functionality by performing a context click on a button element

Starting URL: https://swisnl.github.io/jQuery-contextMenu/demo.html

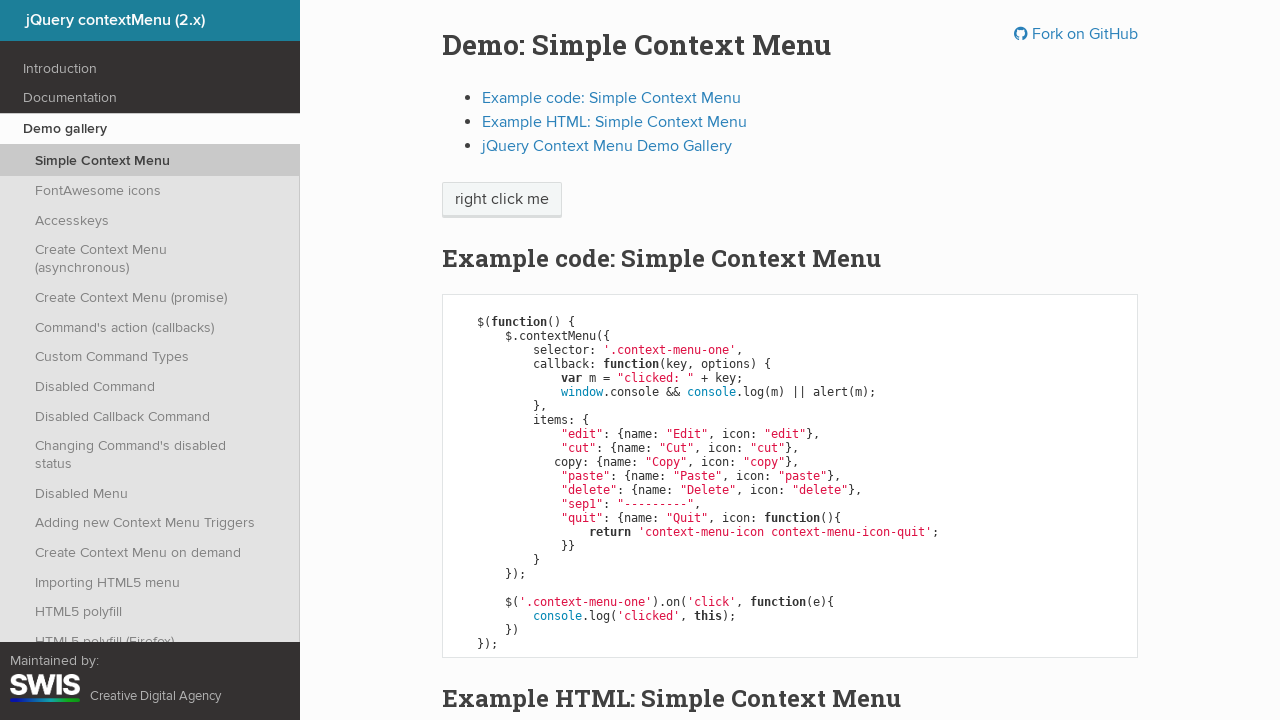

Located right-click button element
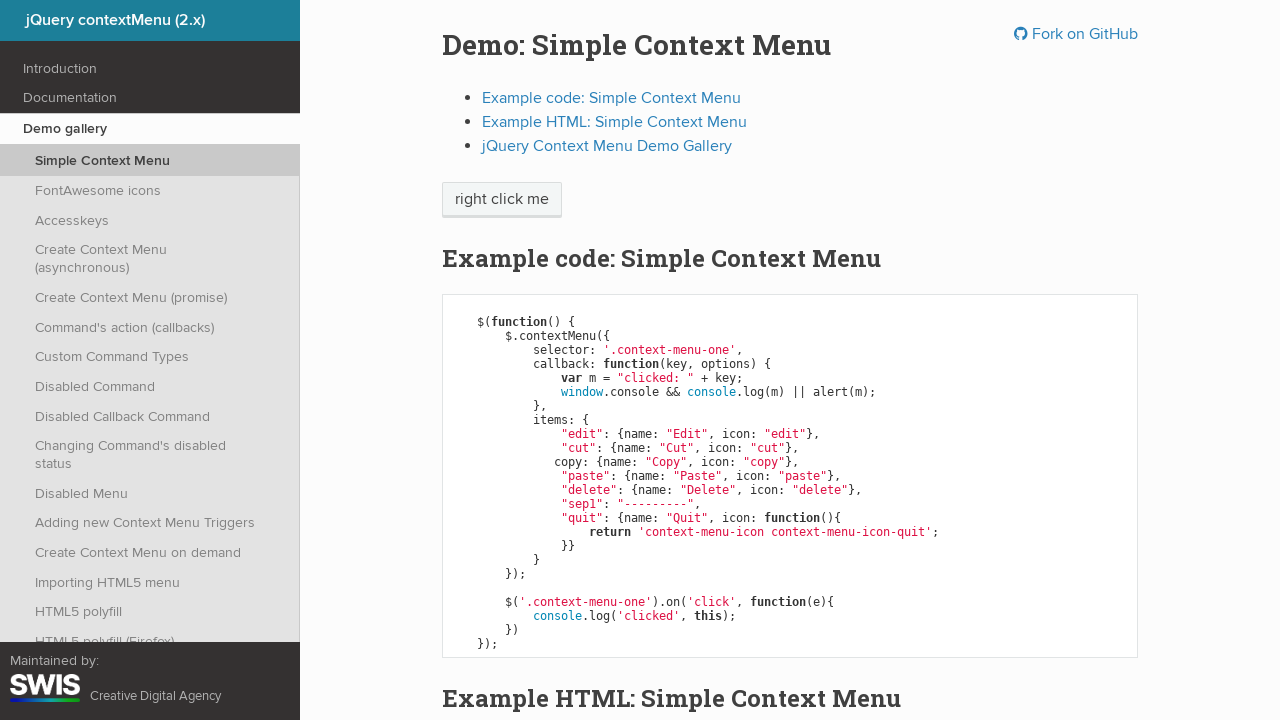

Performed right-click on button element at (502, 200) on xpath=//span[@class='context-menu-one btn btn-neutral']
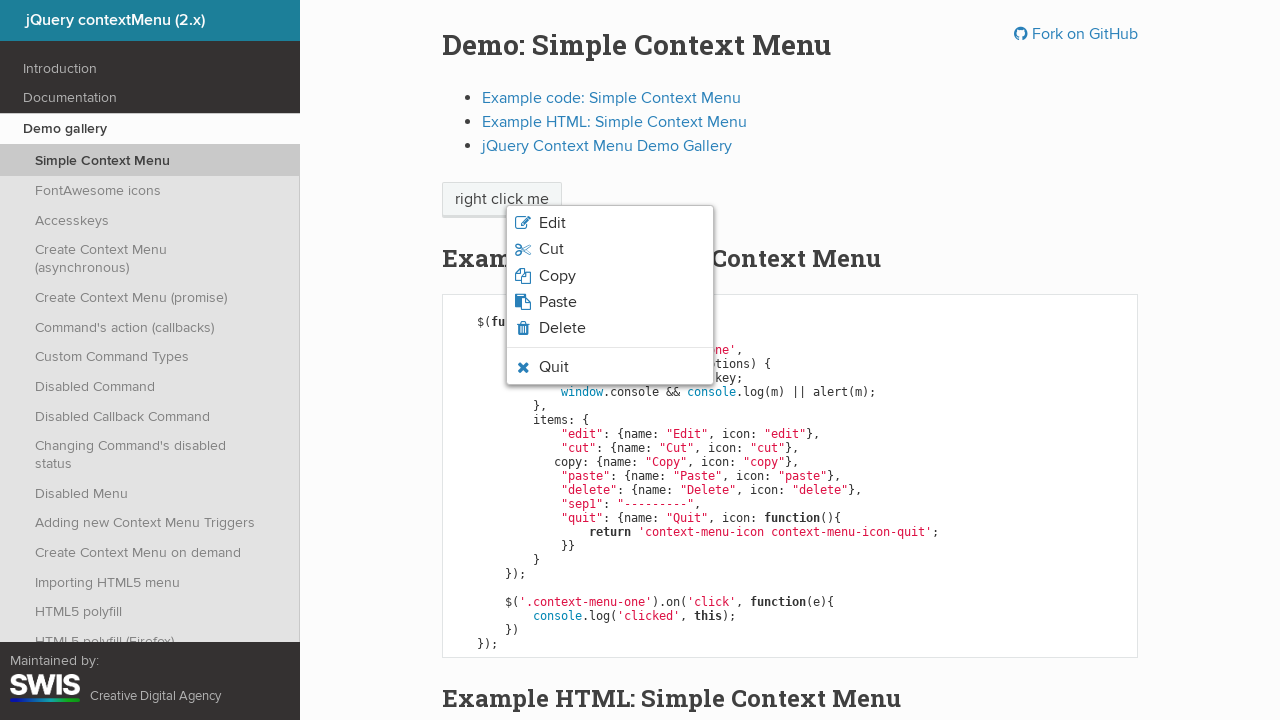

Context menu appeared and became visible
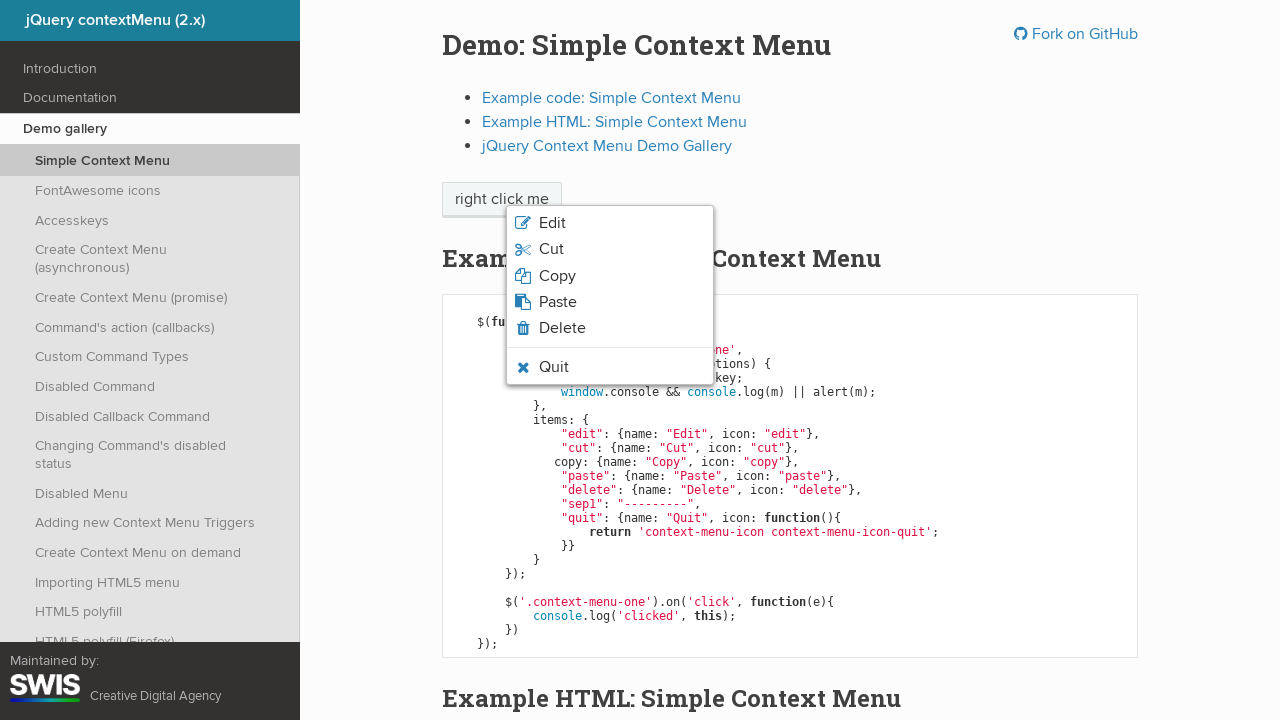

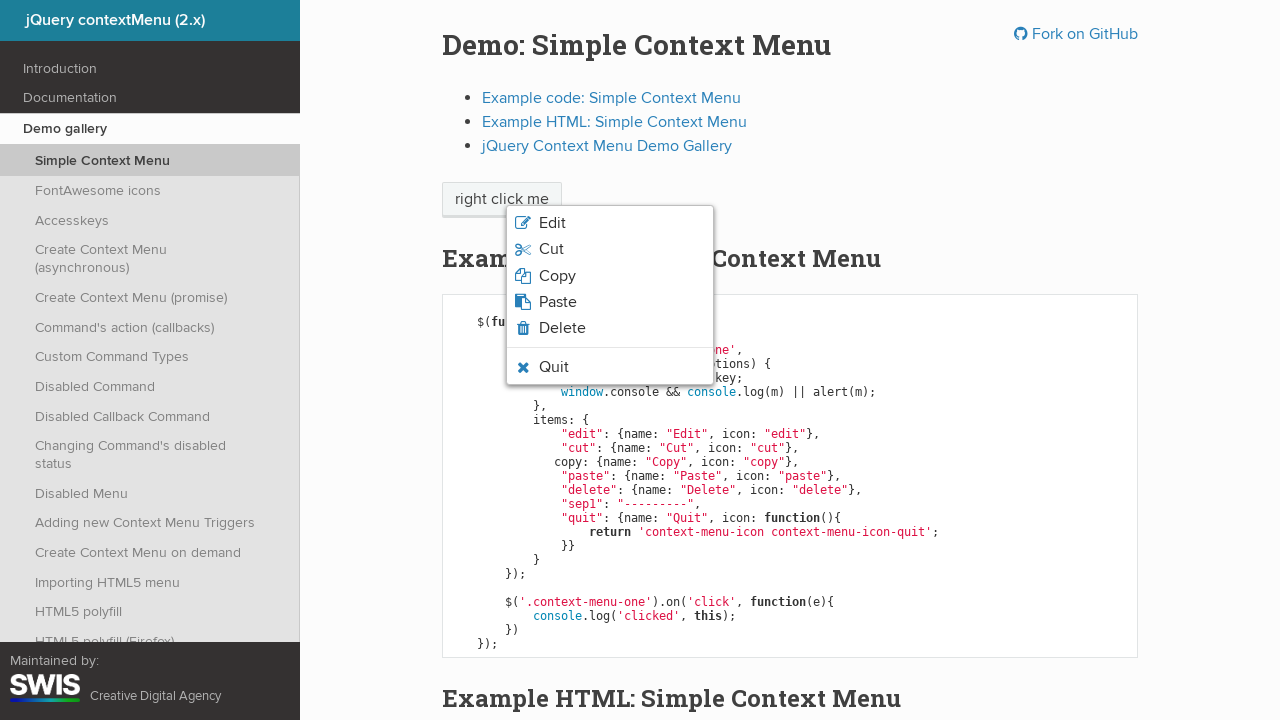